Tests frame handling by interacting with nested frames - filling first name, last name fields in the parent frame, email in an inner frame, and then updating last name via parent frame reference

Starting URL: https://letcode.in/frame

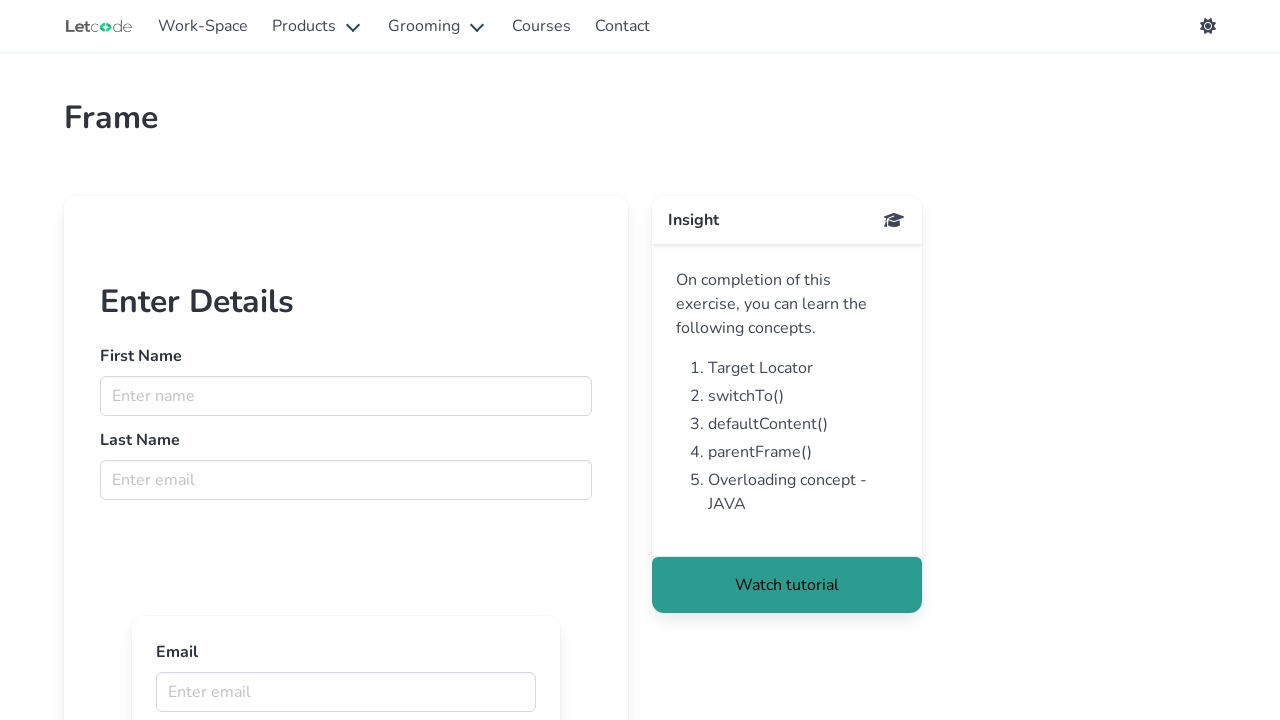

Retrieved frame named 'firstFr'
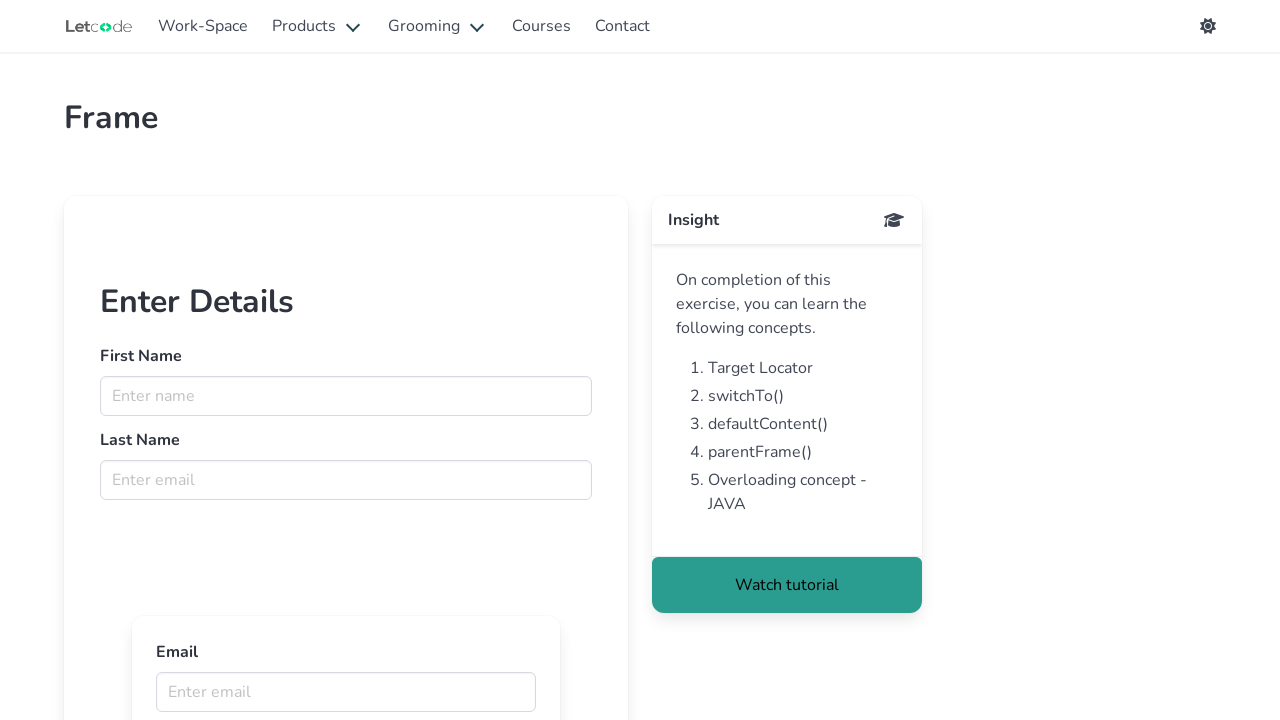

Filled first name field with 'Akshay' in firstFr frame on input[name='fname']
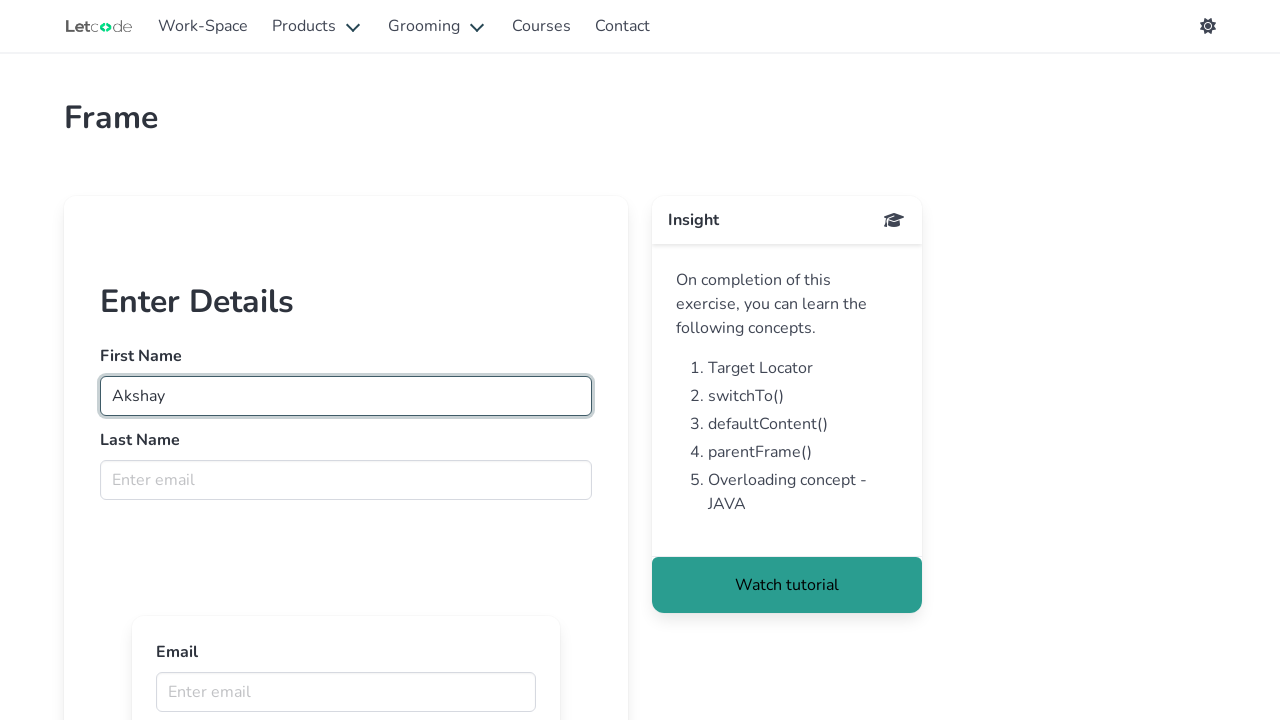

Filled last name field with 'Gaikwad' in firstFr frame on input[name='lname']
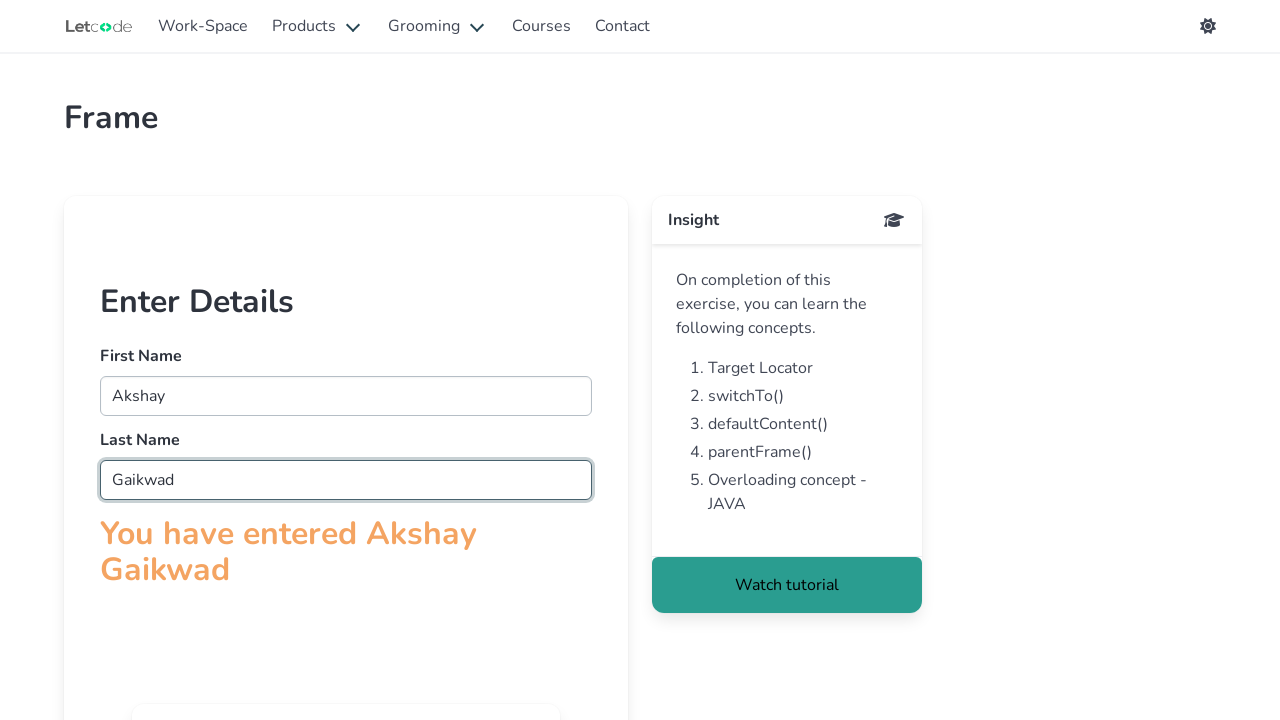

Retrieved child frames from firstFr
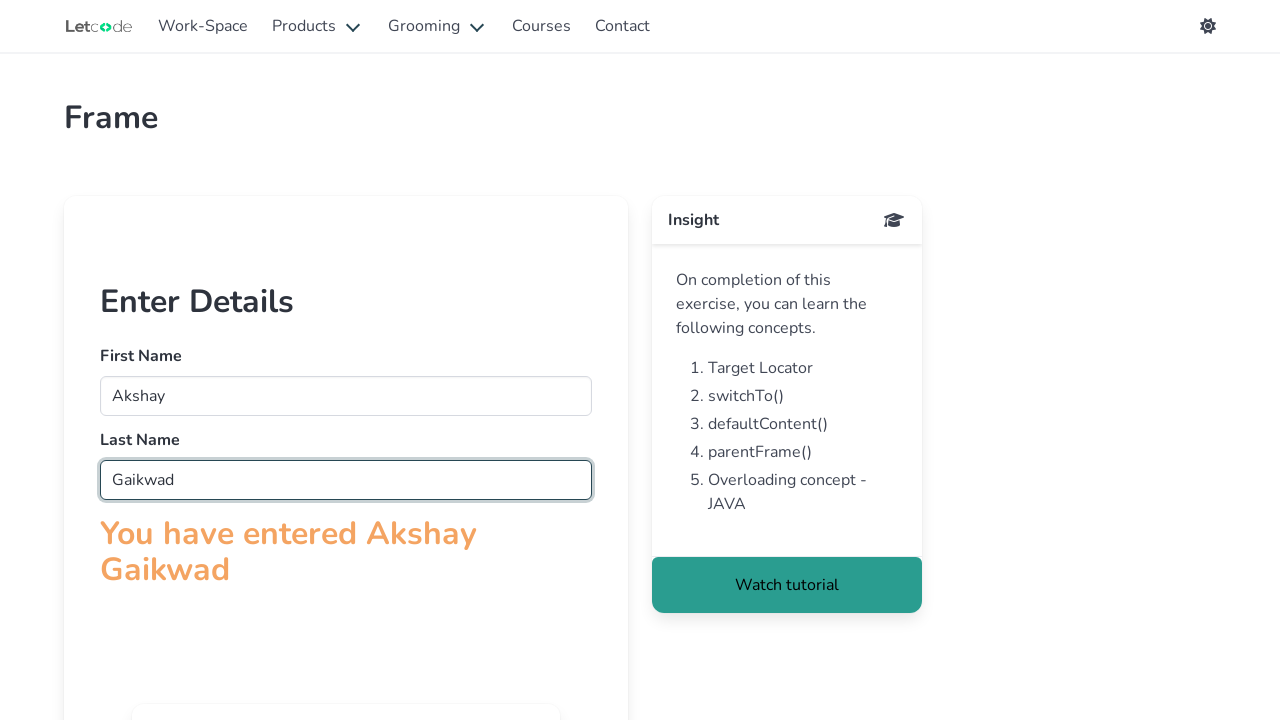

Filled email field with 'Gaikwad@mail.com' in second child frame on input[name='email']
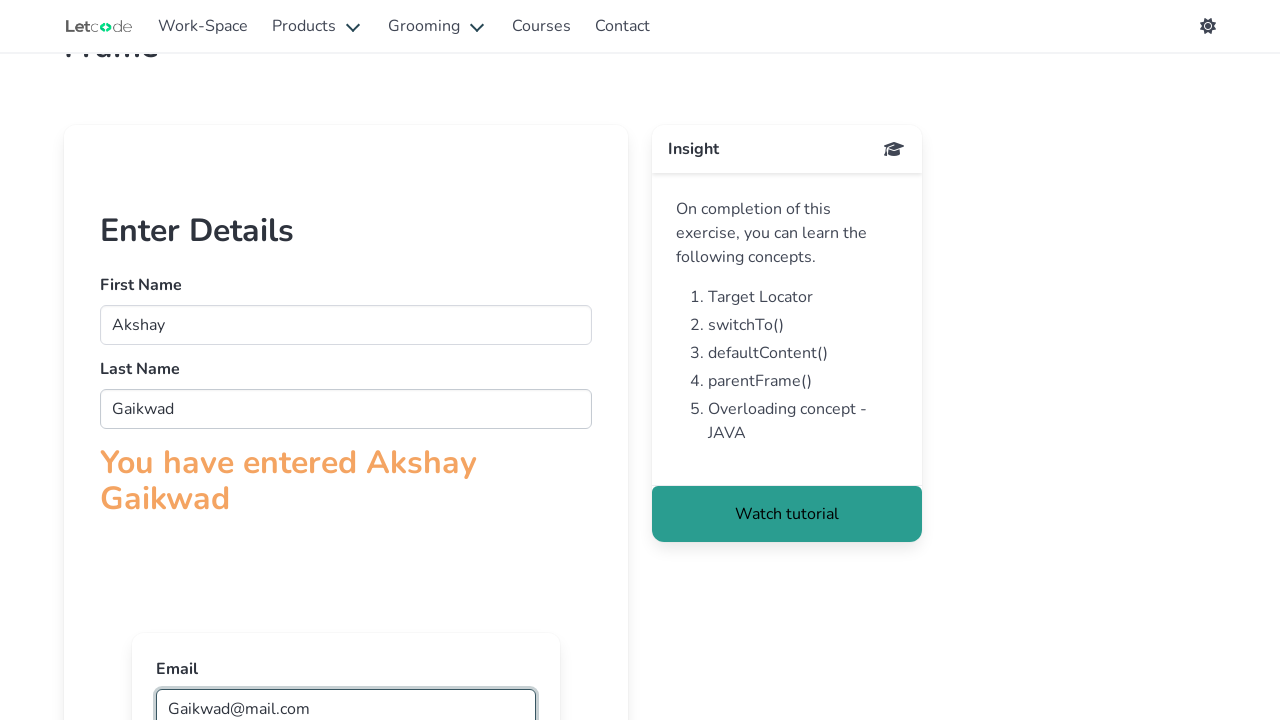

Retrieved parent frame reference from first child frame
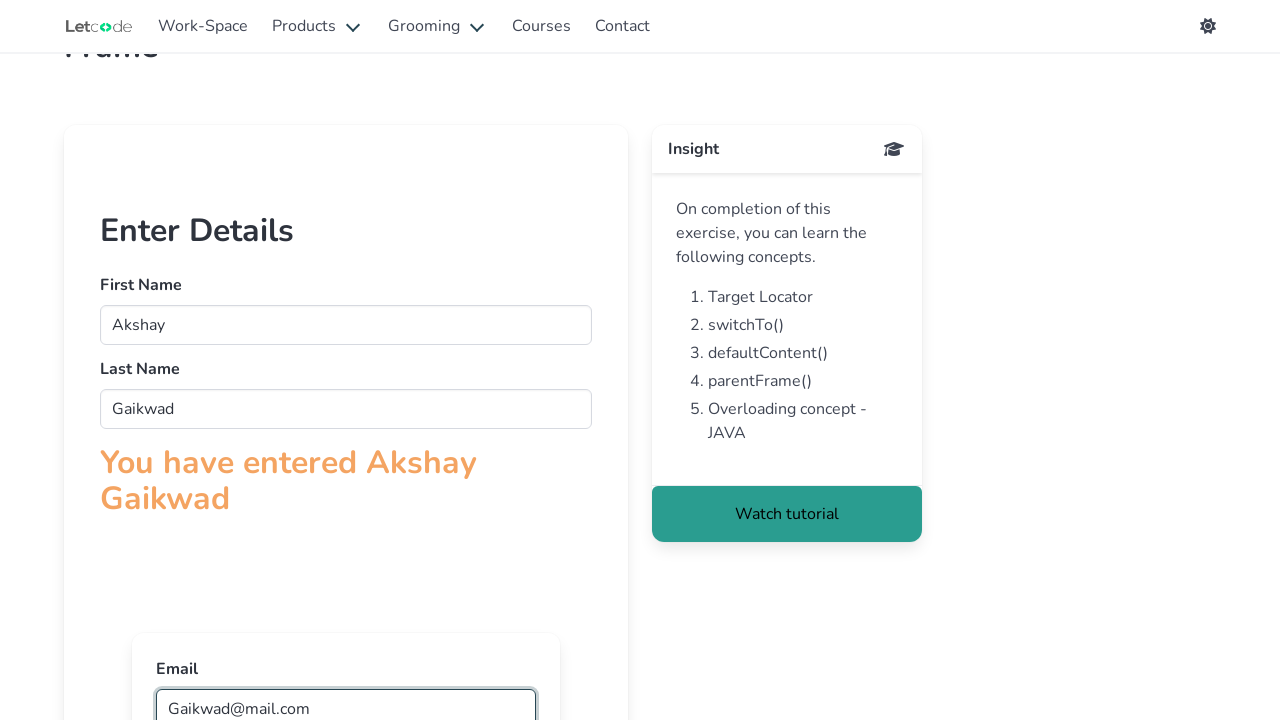

Updated last name field to 'Youtube' via parent frame reference on input[name='lname']
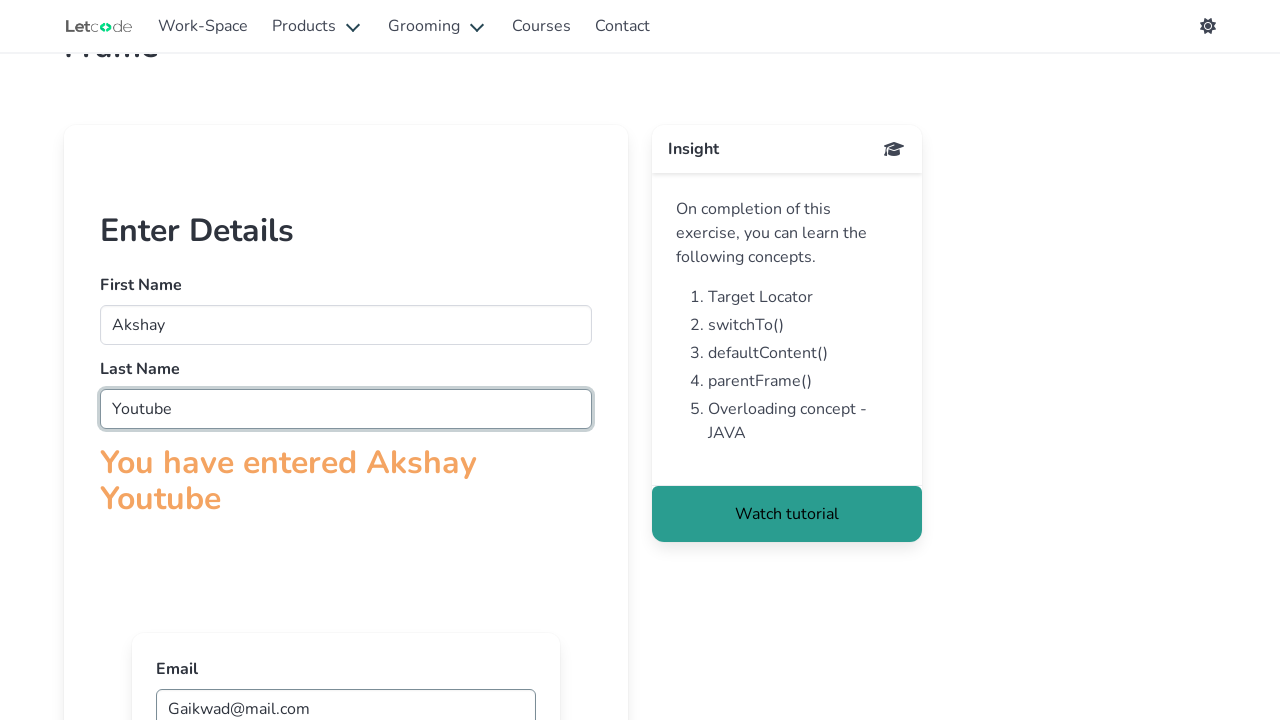

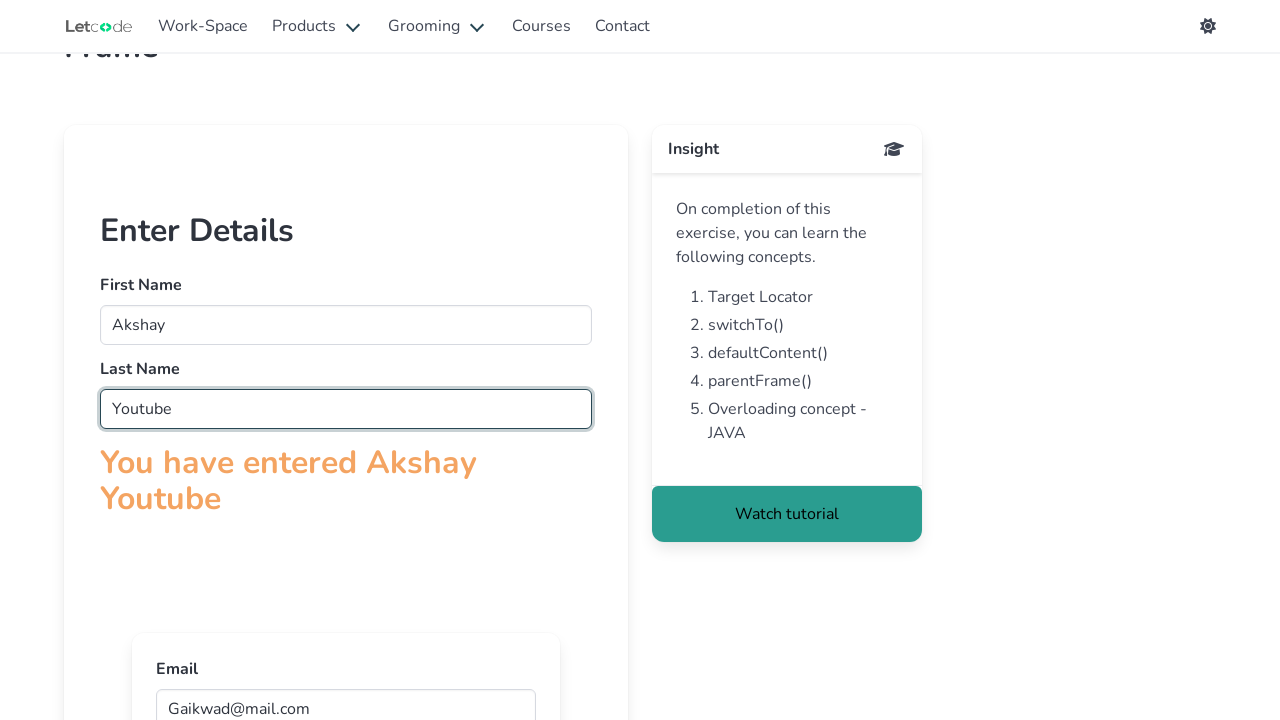